Navigates to HYR Tutorials homepage and verifies the page title matches the expected value

Starting URL: https://www.hyrtutorials.com/

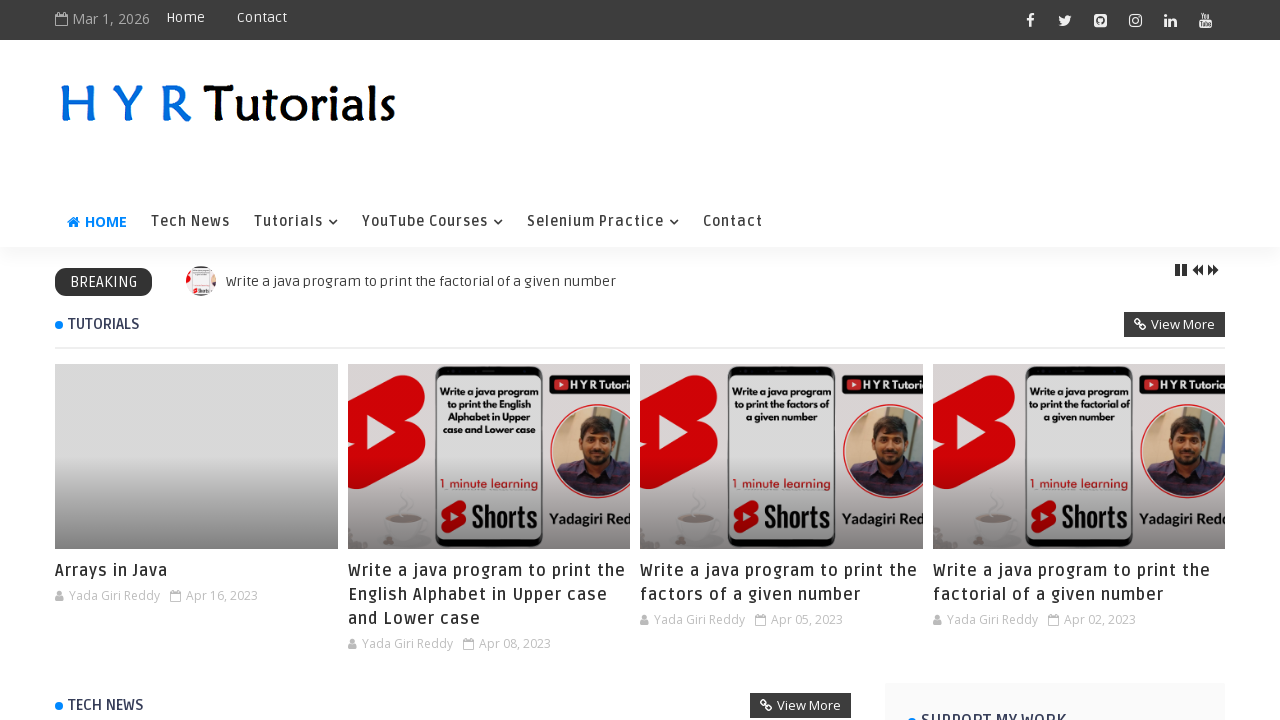

Navigated to HYR Tutorials homepage
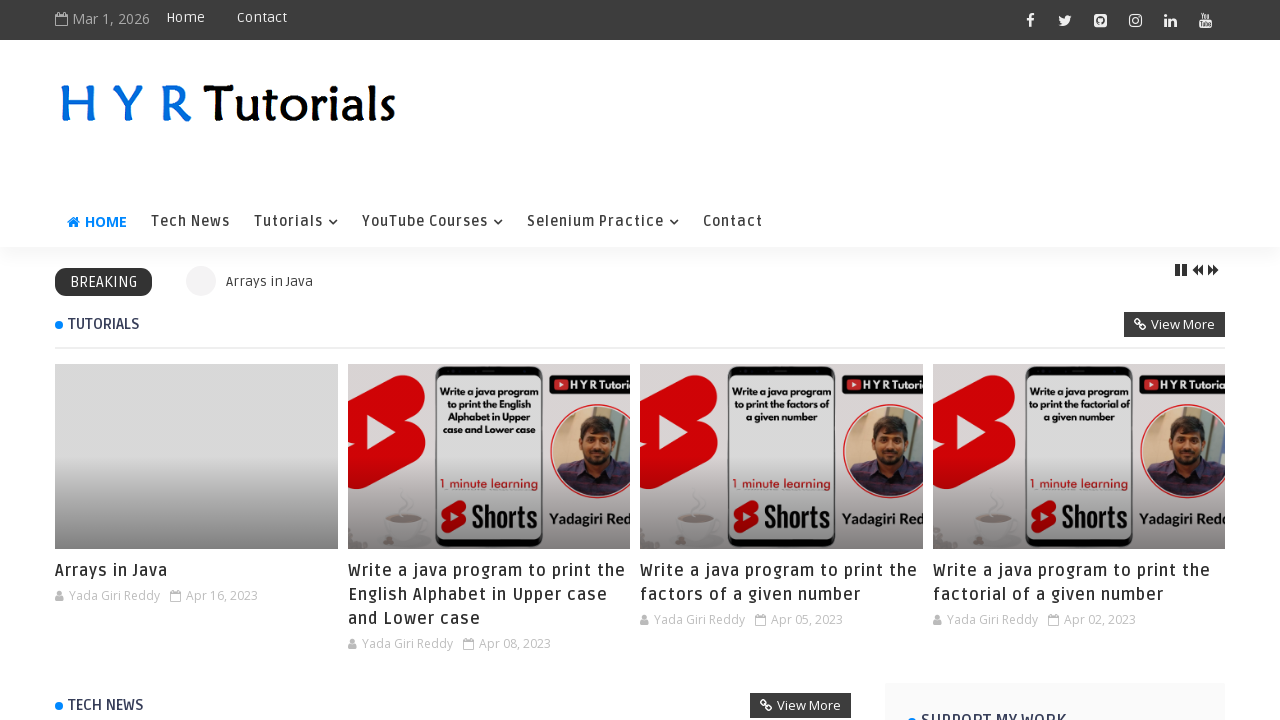

Verified page title matches expected value 'H Y R Tutorials - H Y R Tutorials'
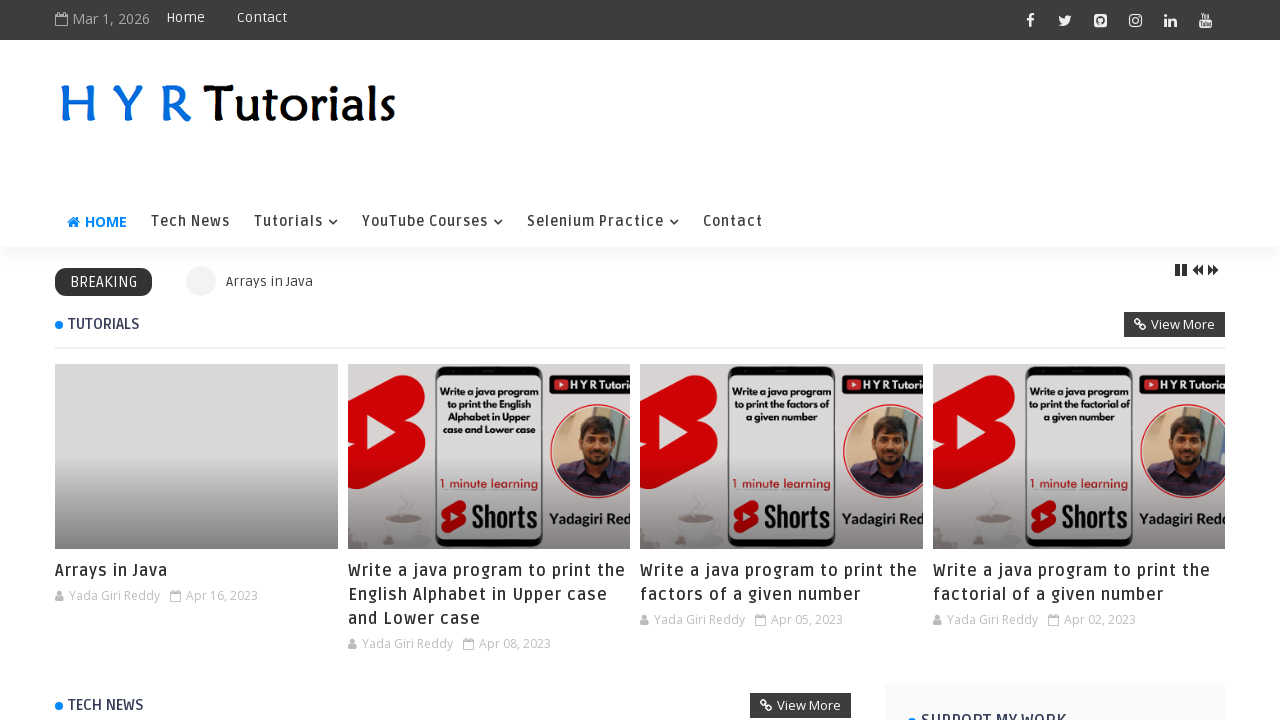

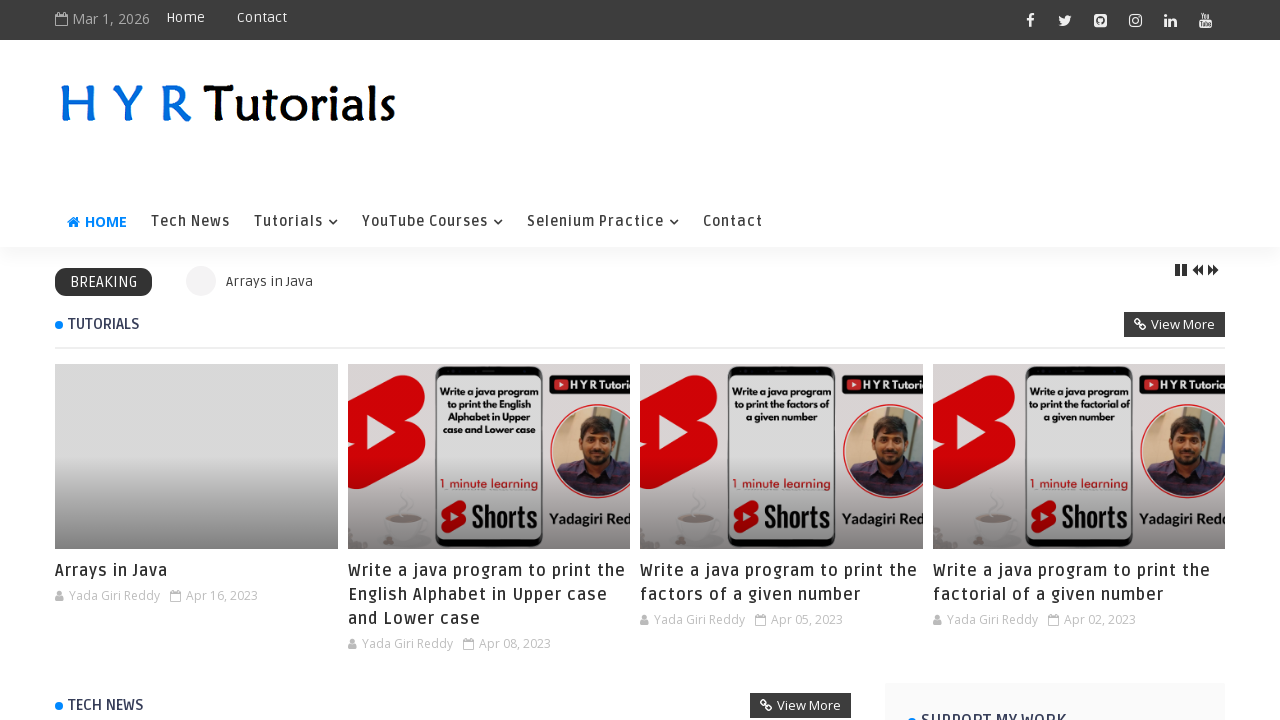